Tests dropdown selection functionality by clicking on a combo tree dropdown and selecting a specific value from the available options

Starting URL: https://www.jqueryscript.net/demo/Drop-Down-Combo-Tree/

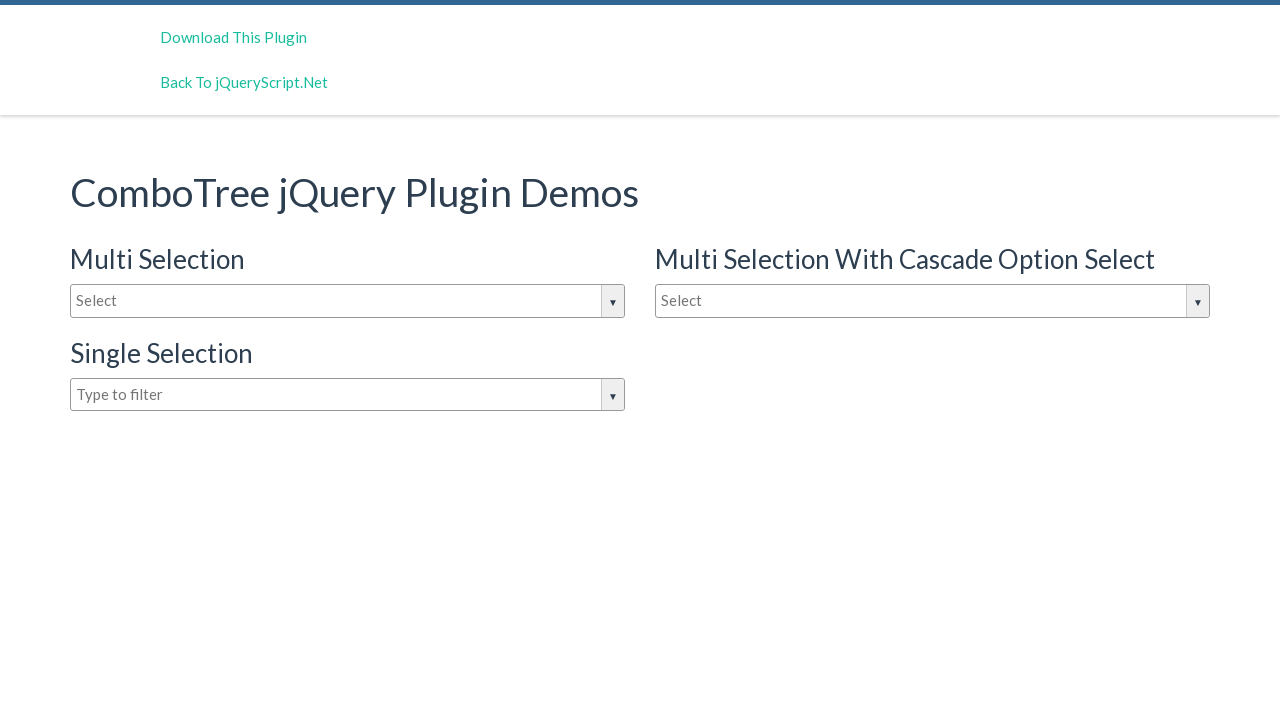

Clicked on combo tree dropdown to expand options at (348, 301) on #justAnInputBox
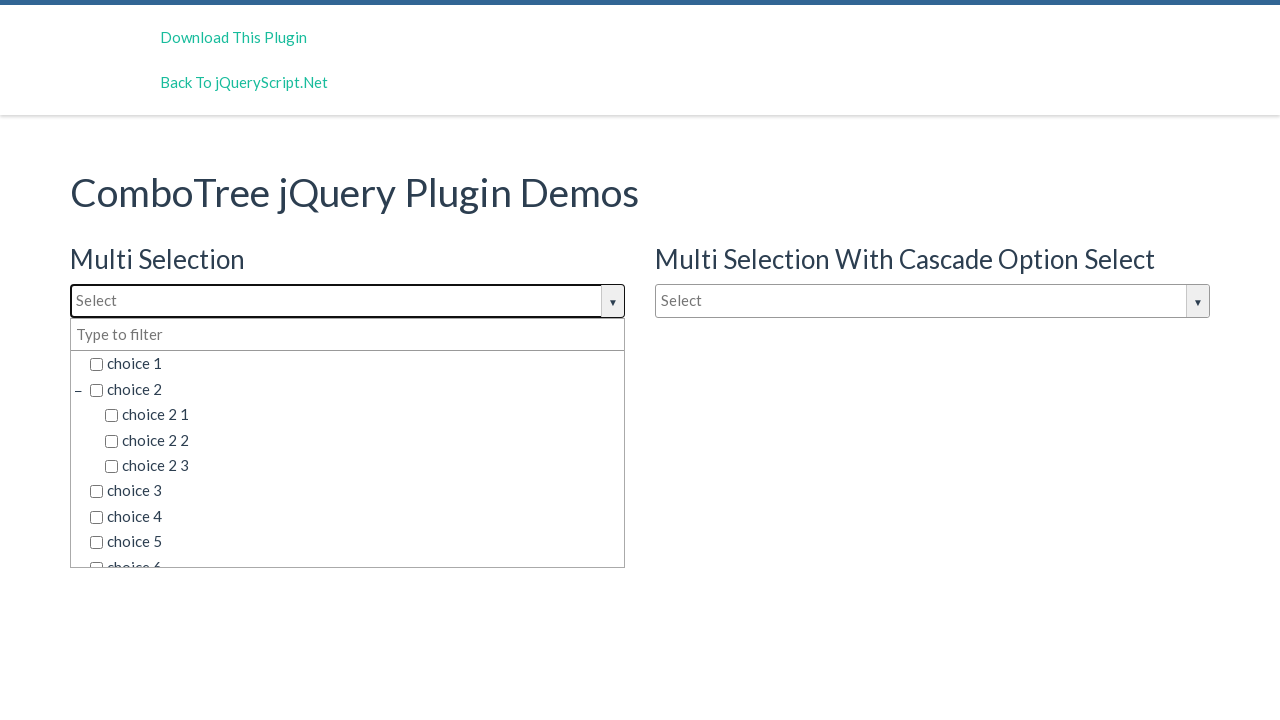

Dropdown options loaded and became visible
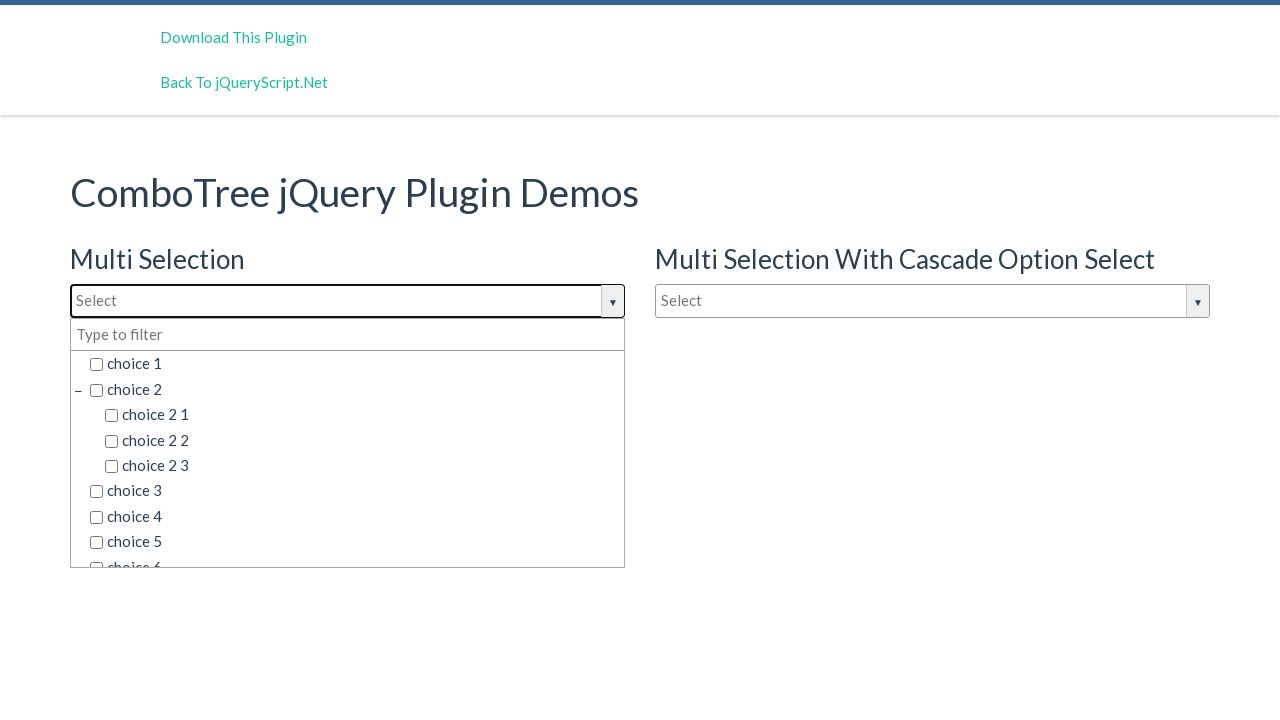

Selected 'choice 3' from dropdown options at (355, 491) on span.comboTreeItemTitle >> nth=5
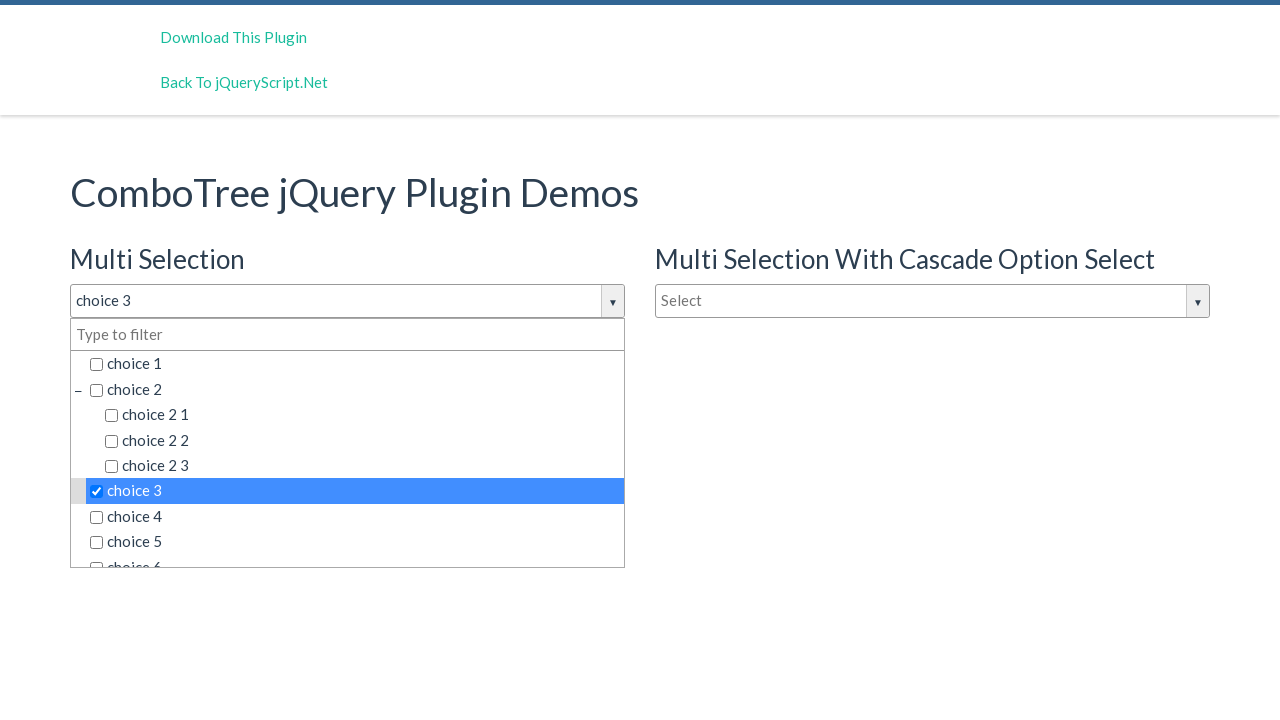

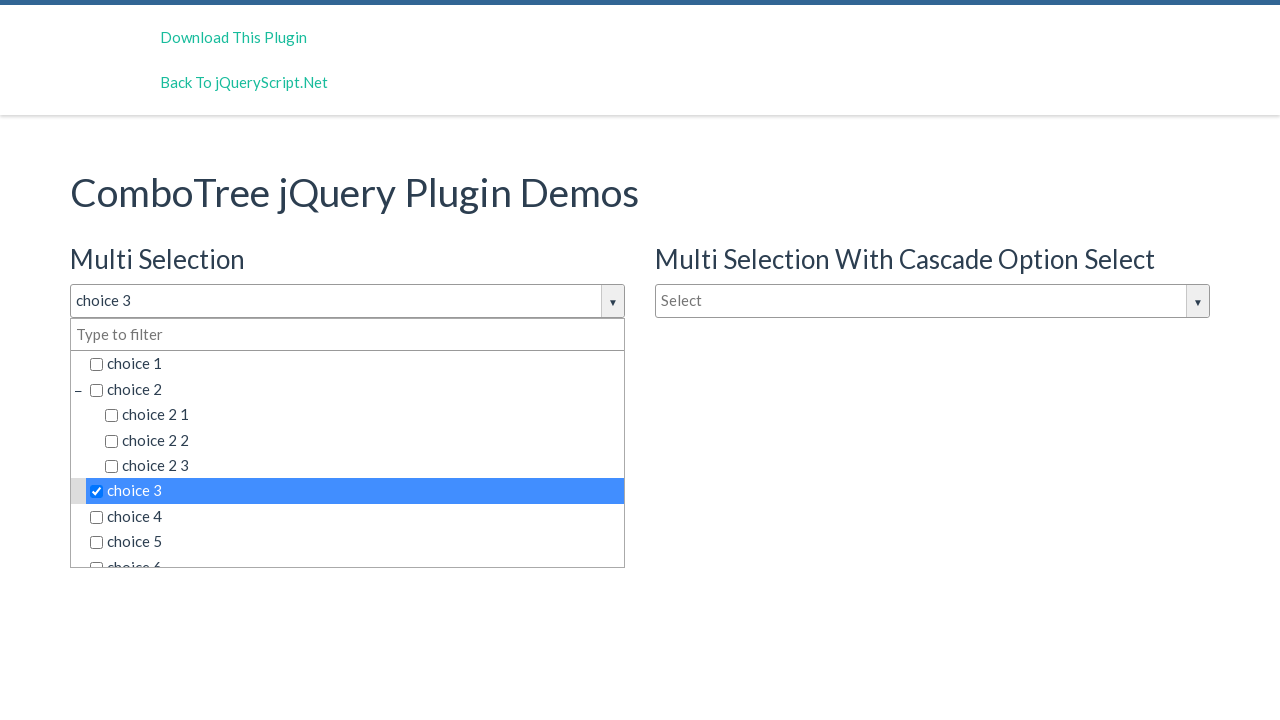